Tests auto-suggest dropdown functionality by typing partial text and selecting a specific option from the suggestions

Starting URL: https://rahulshettyacademy.com/dropdownsPractise/

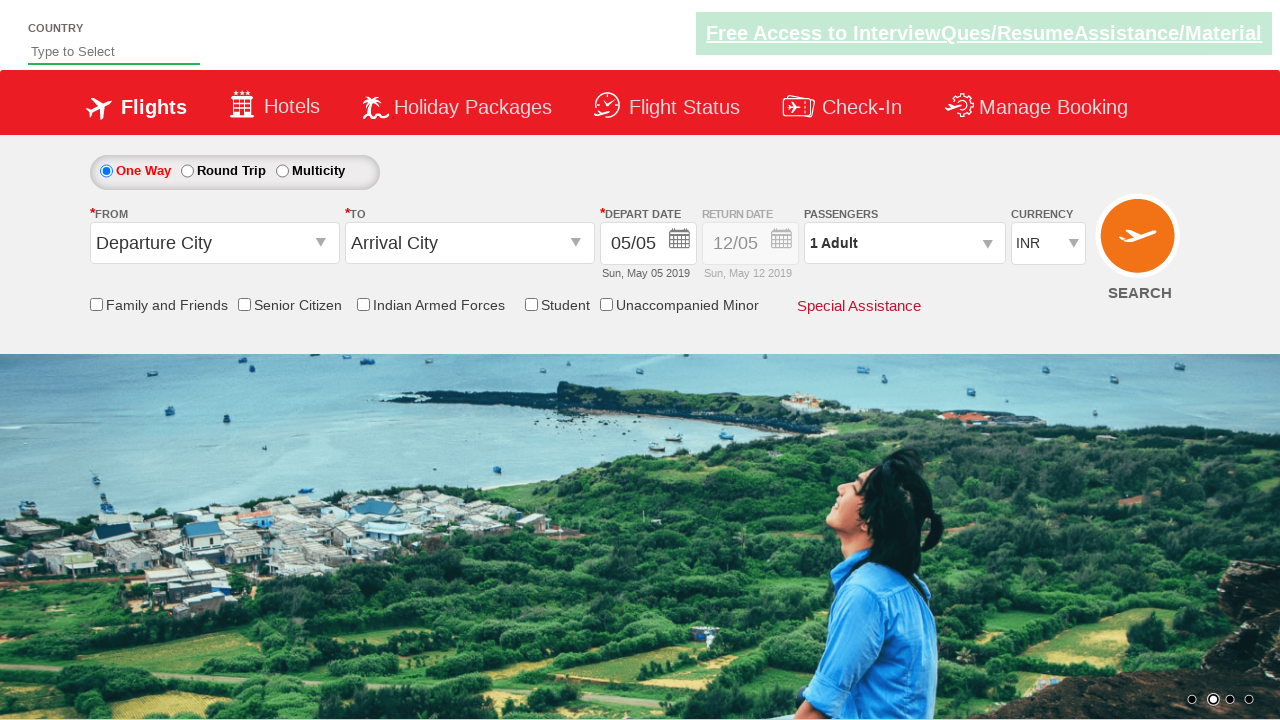

Navigated to auto-suggest dropdown practice page
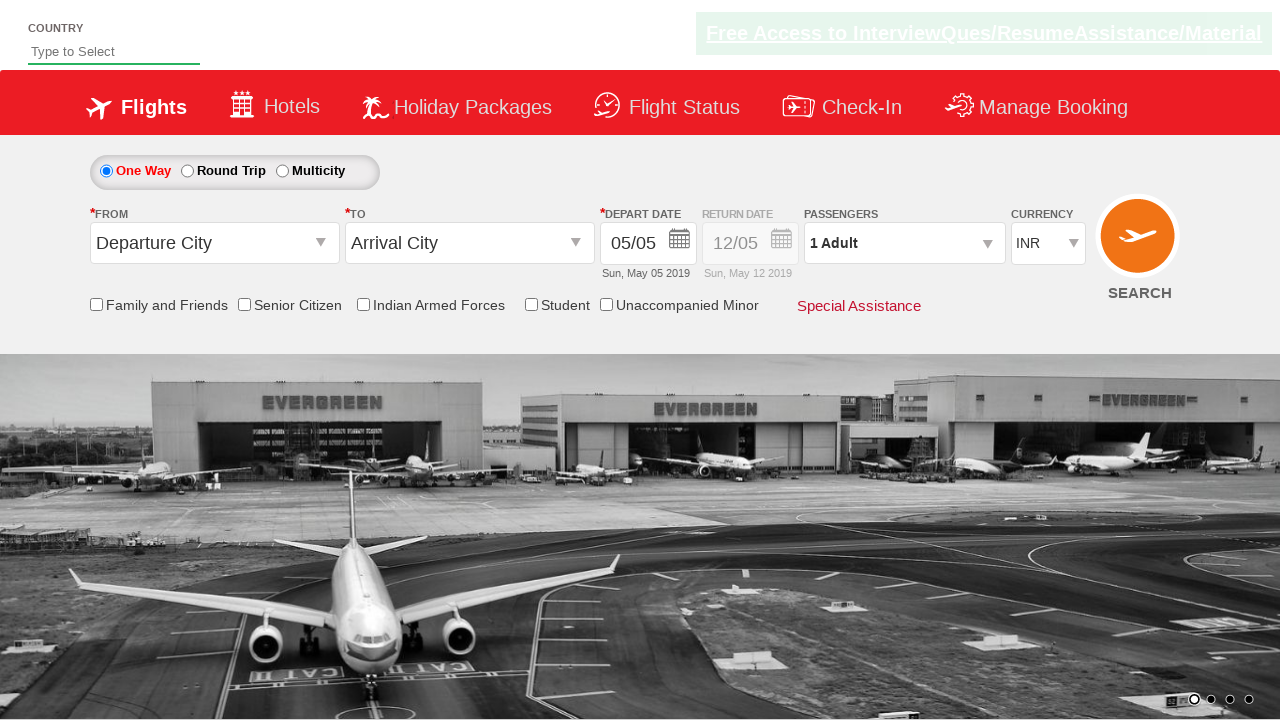

Typed 'Ind' in the auto-suggest field on #autosuggest
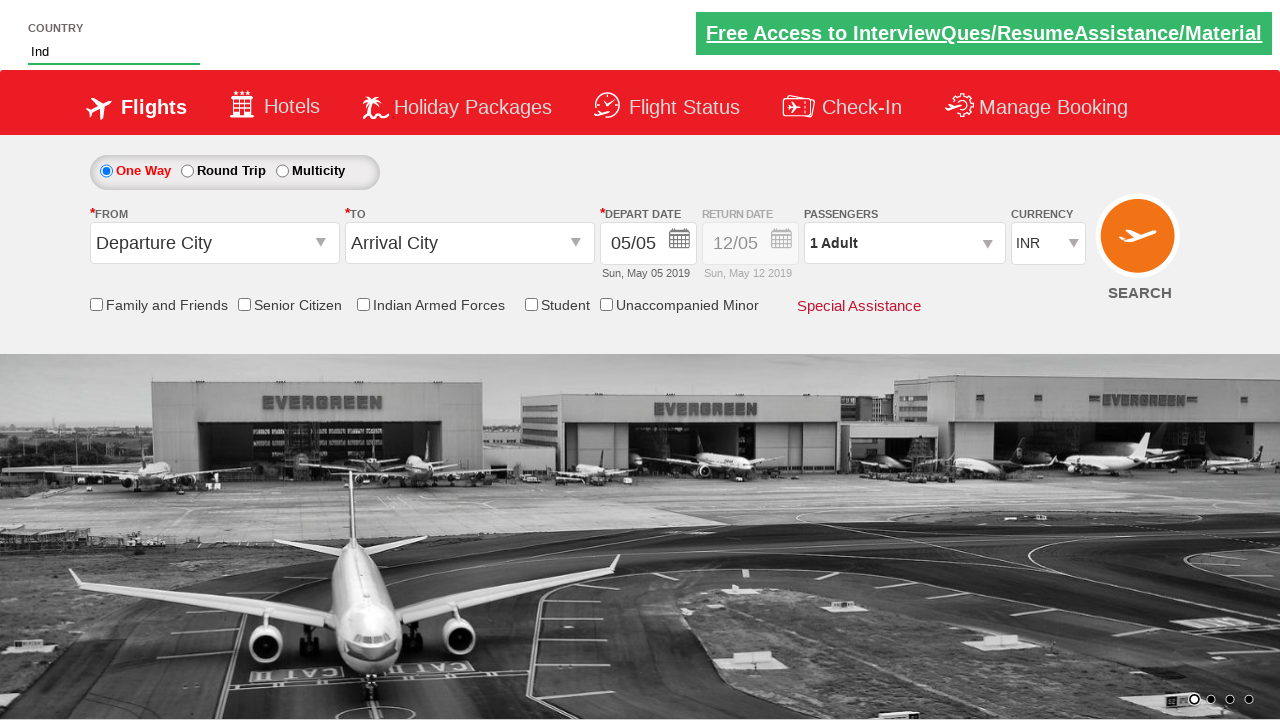

Auto-suggest dropdown suggestions appeared
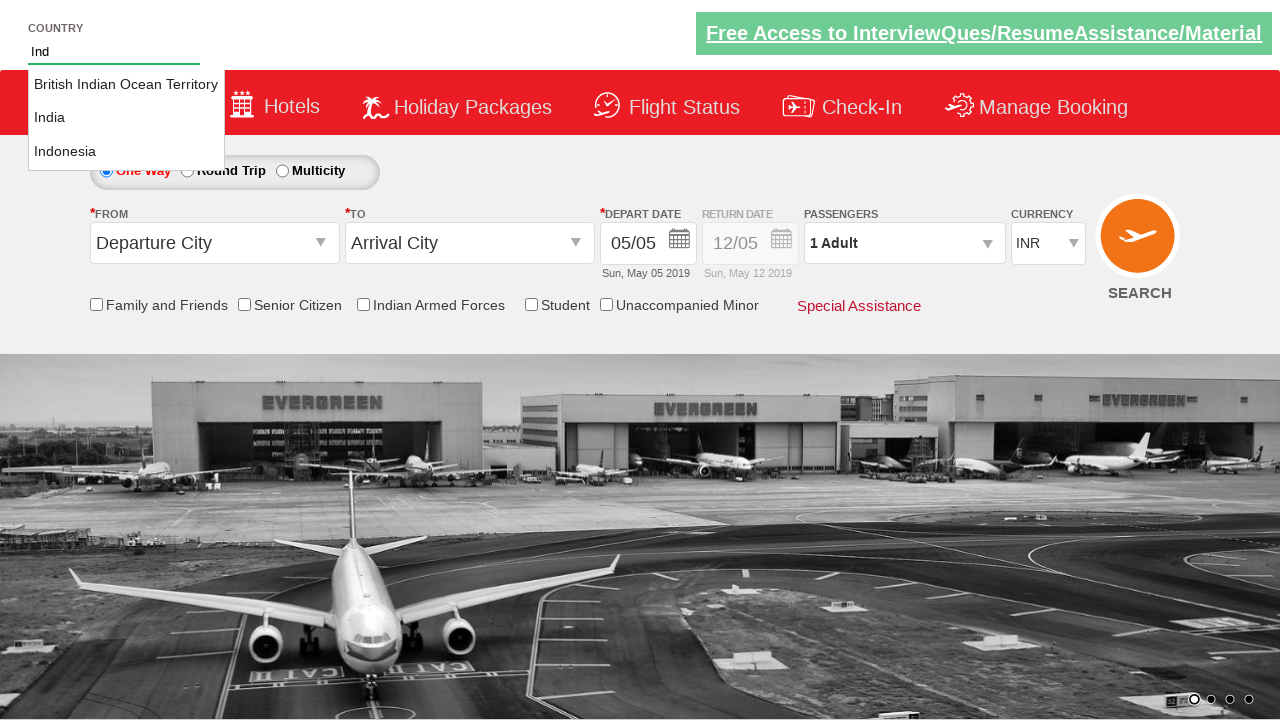

Selected 'India' from the auto-suggest dropdown at (126, 118) on li[class='ui-menu-item'] a >> nth=1
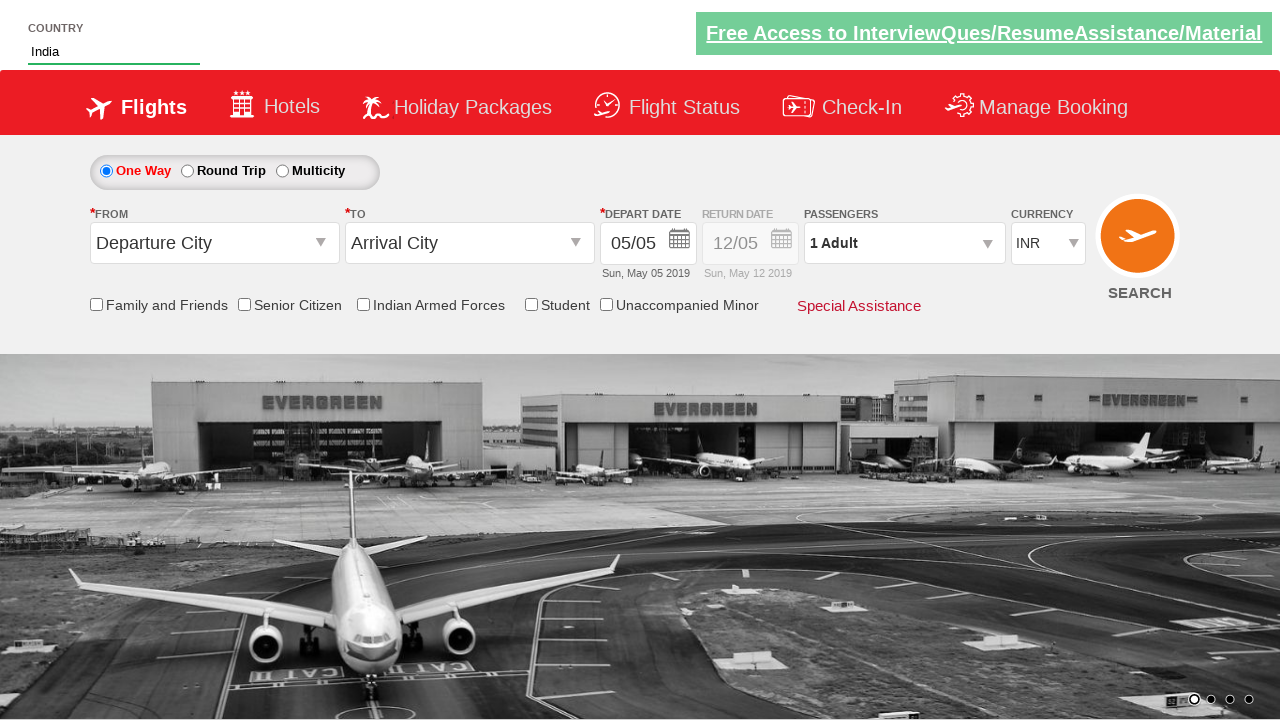

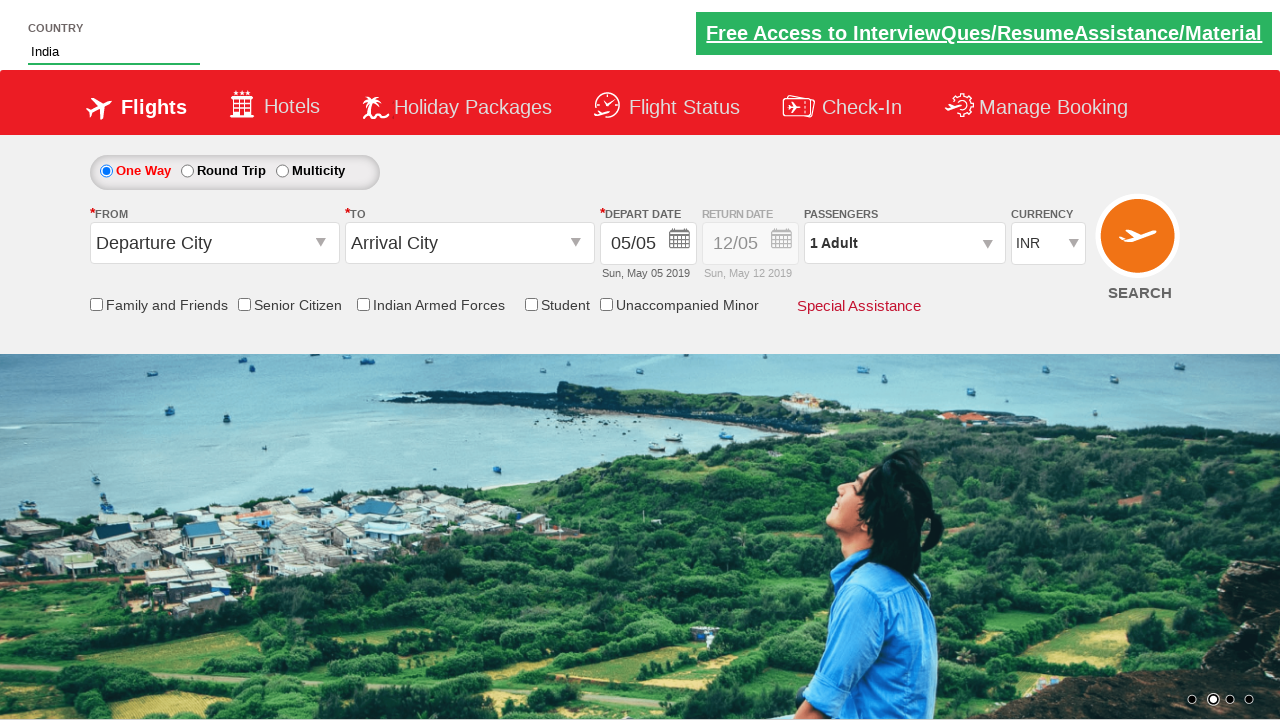